Tests that clicking the active filter changes the URL hash to #active.

Starting URL: https://eaglejohan.github.io/Todo-list/#

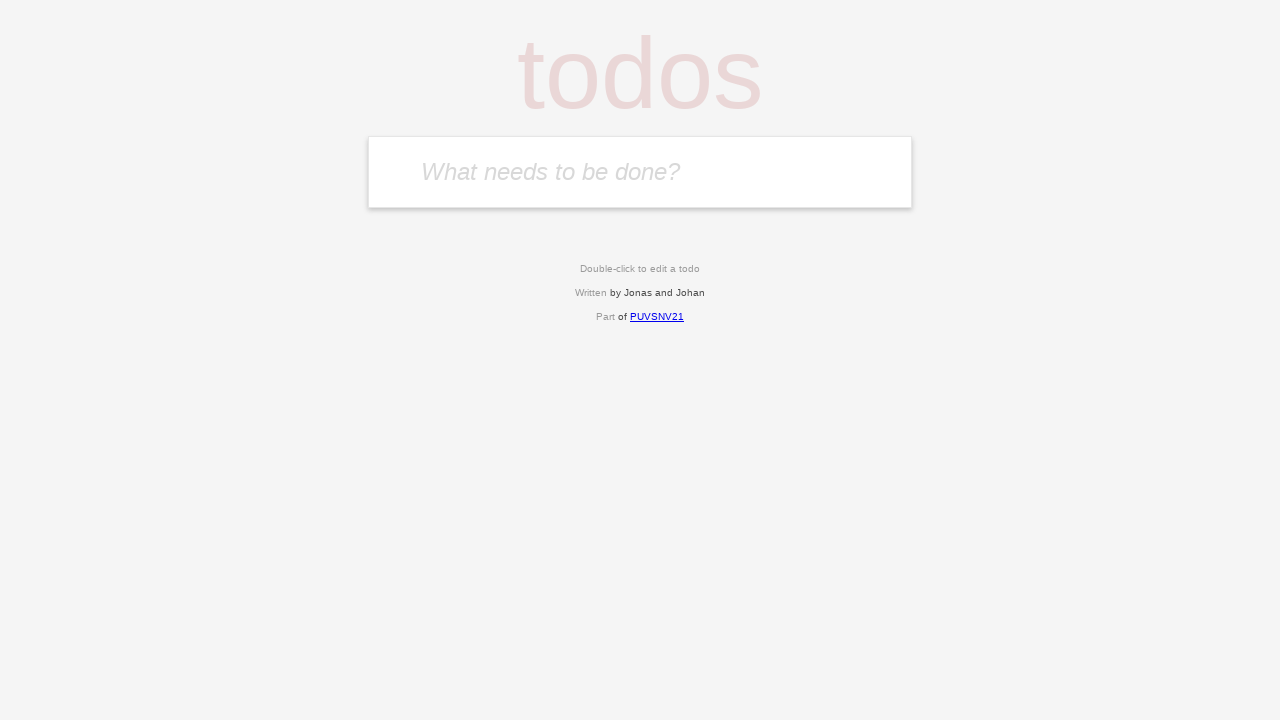

Filled todo input field with 'Test one' on #input-todo
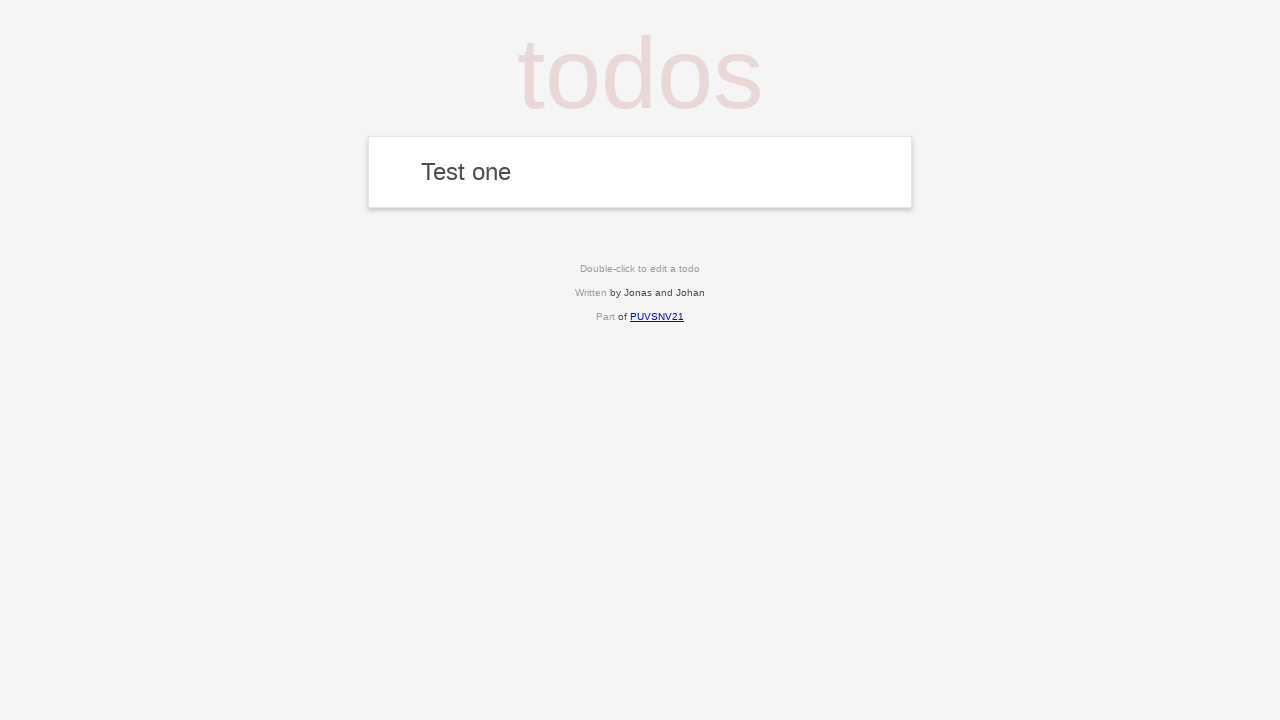

Pressed Enter to add todo item on #input-todo
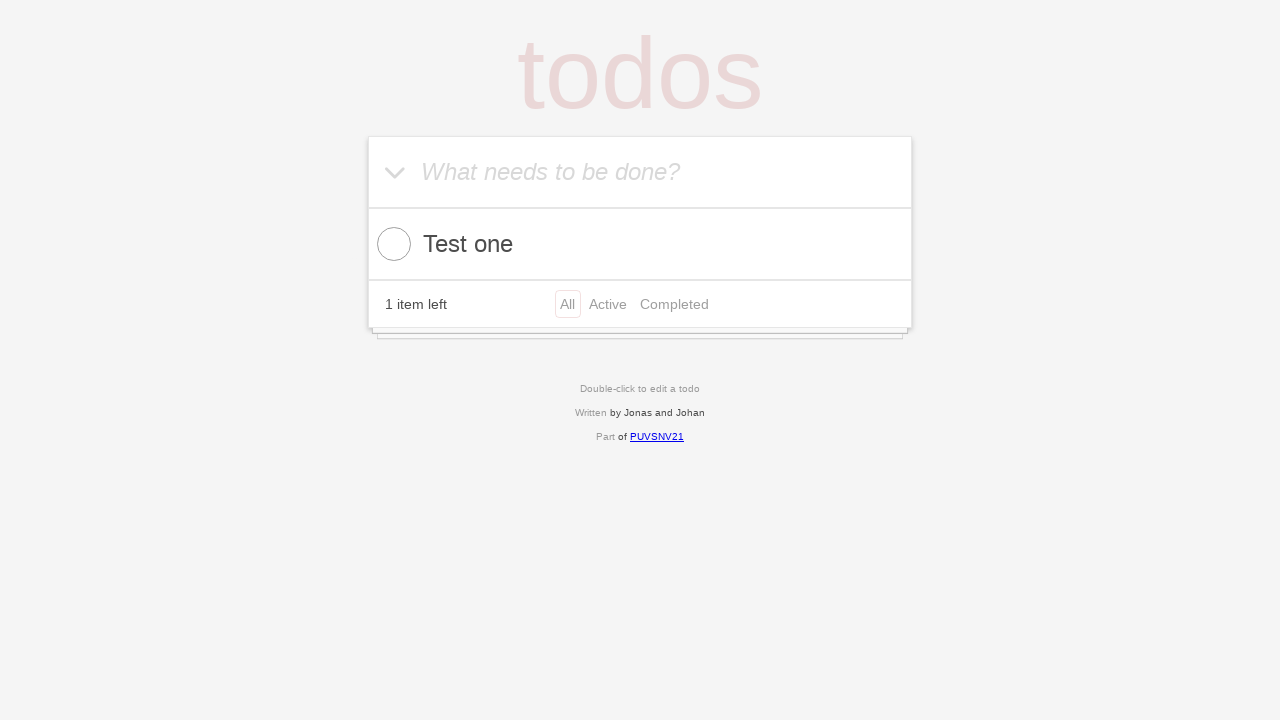

Active filter button is now visible
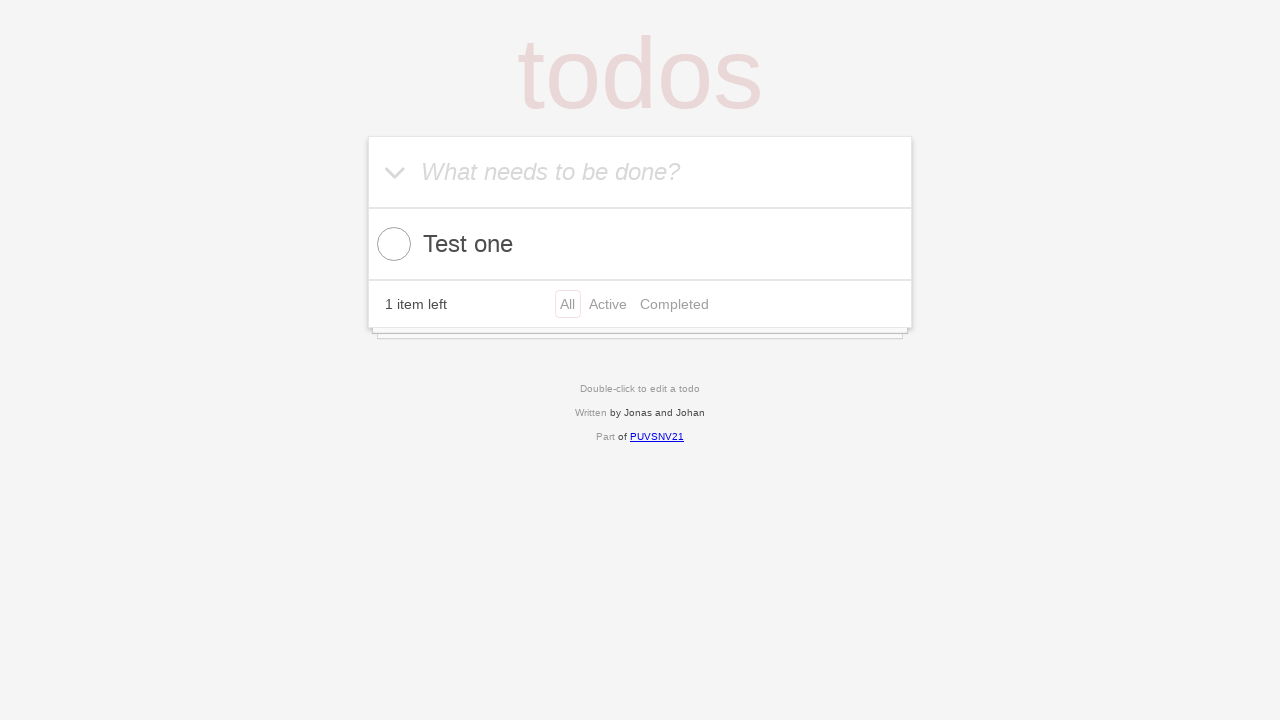

Clicked the active filter button at (608, 304) on #filter-active
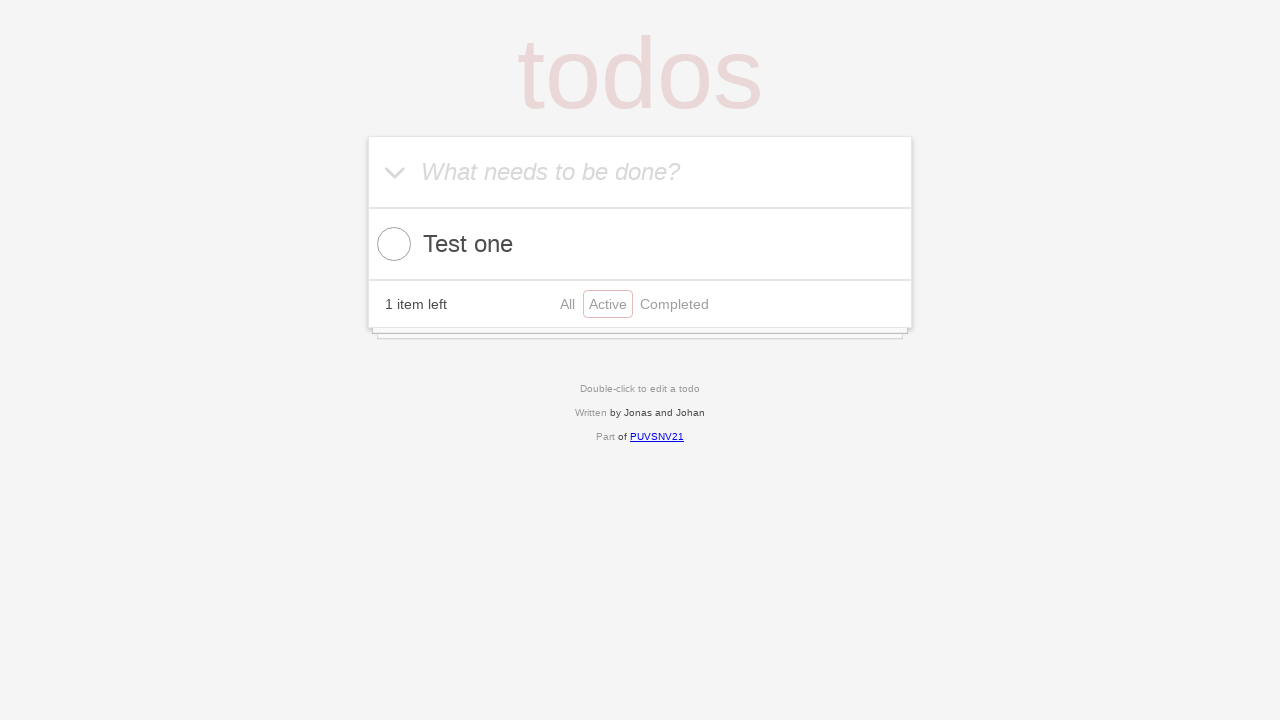

URL hash changed to #active
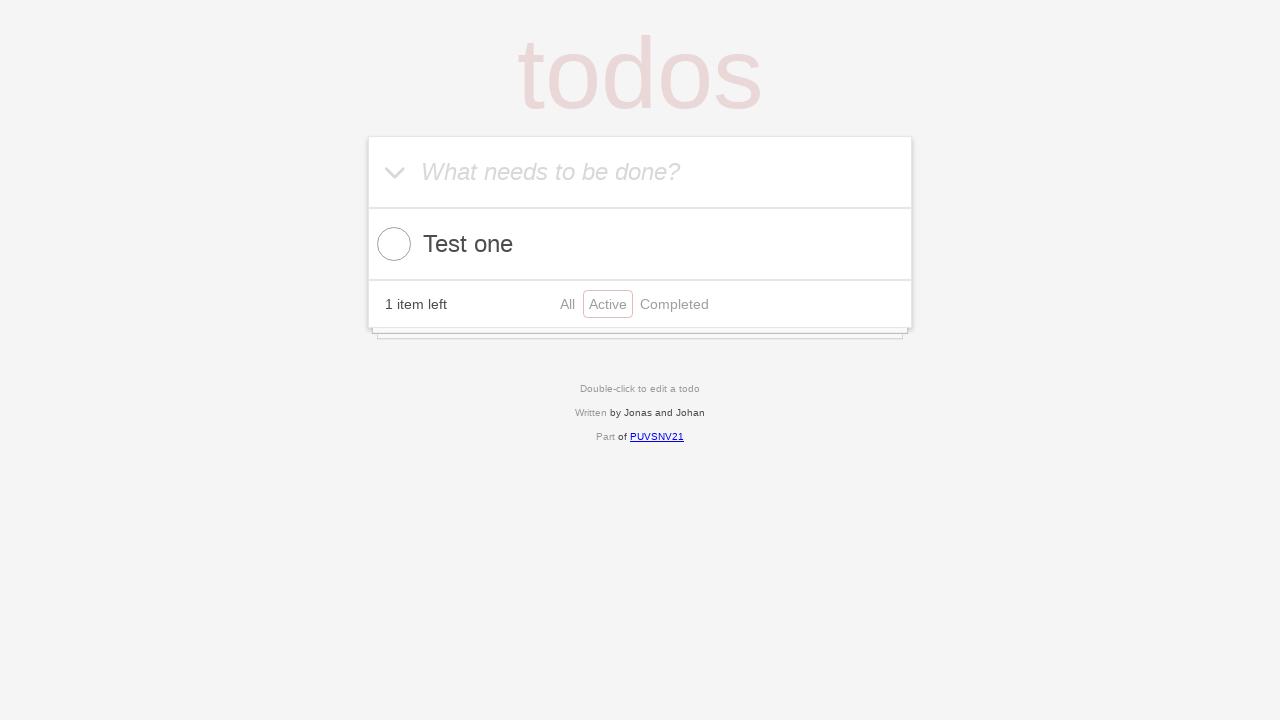

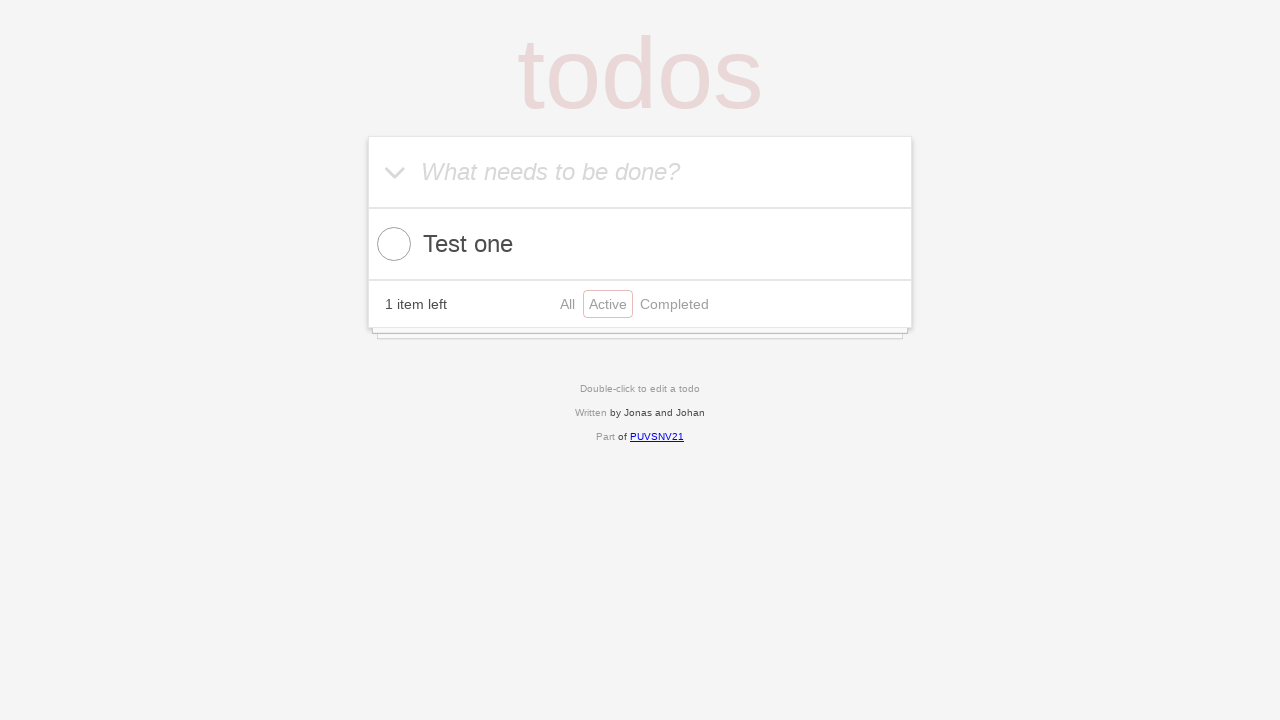